Tests Accenture careers job search functionality by navigating to search results and paginating through multiple pages of job listings.

Starting URL: https://www.accenture.com/us-en/careers/jobsearch?jk=software-engineer

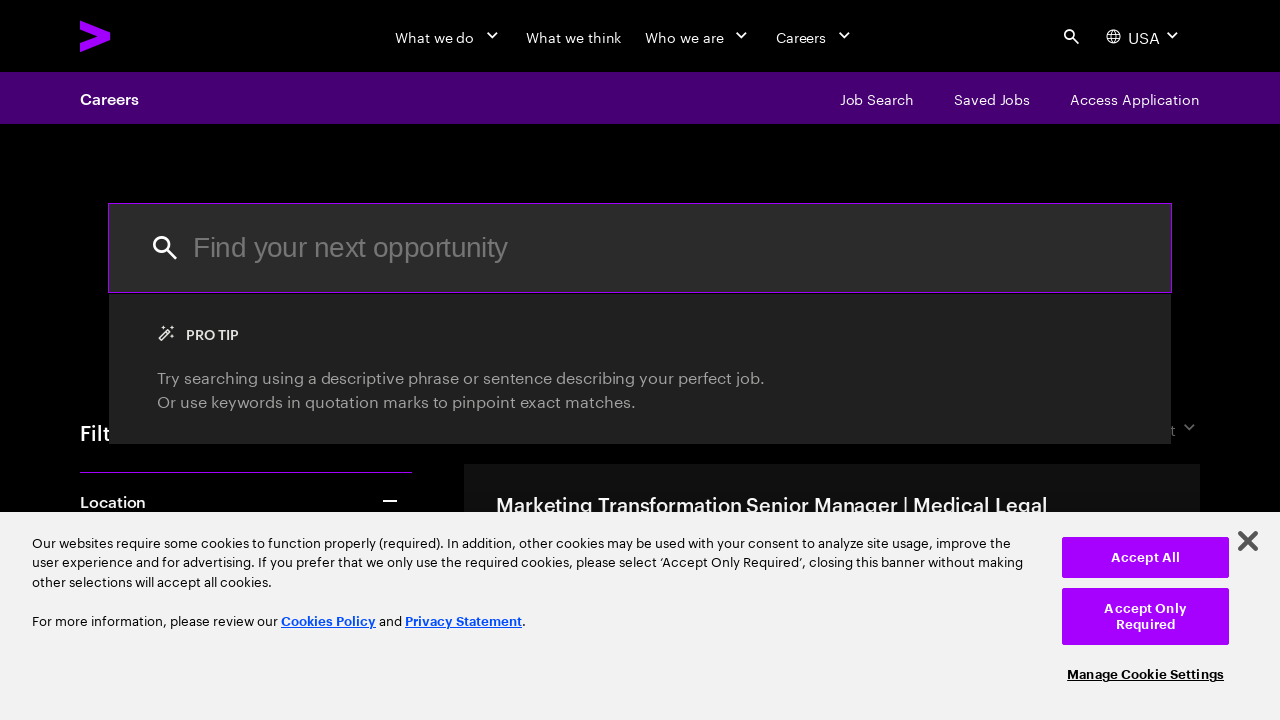

Waited for job listings to load on first page
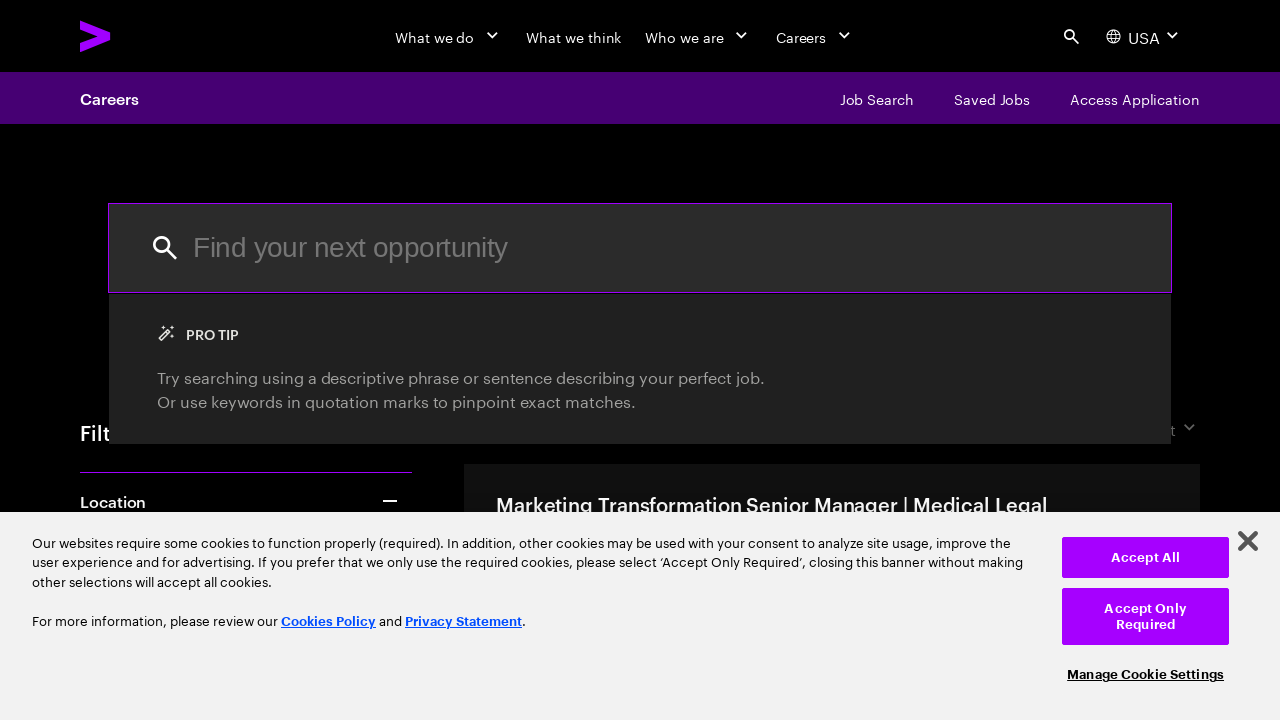

Verified job card location details are displayed
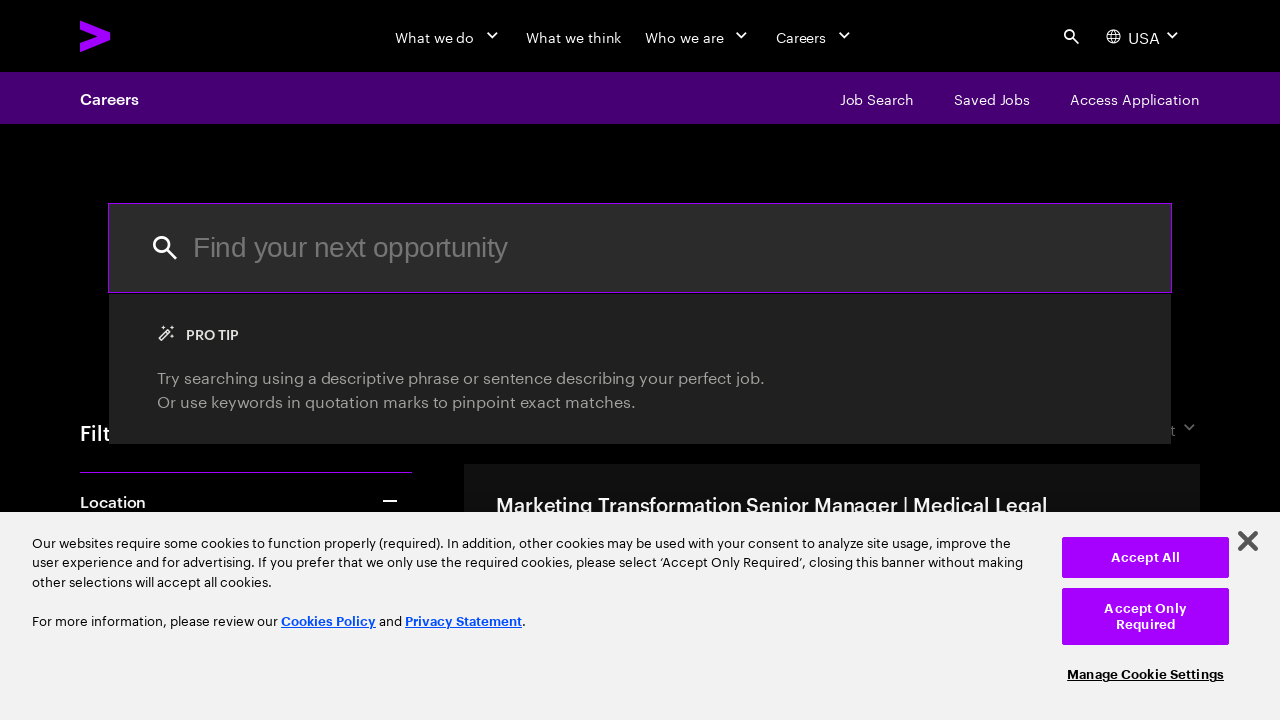

Waited 2 seconds for page content to stabilize
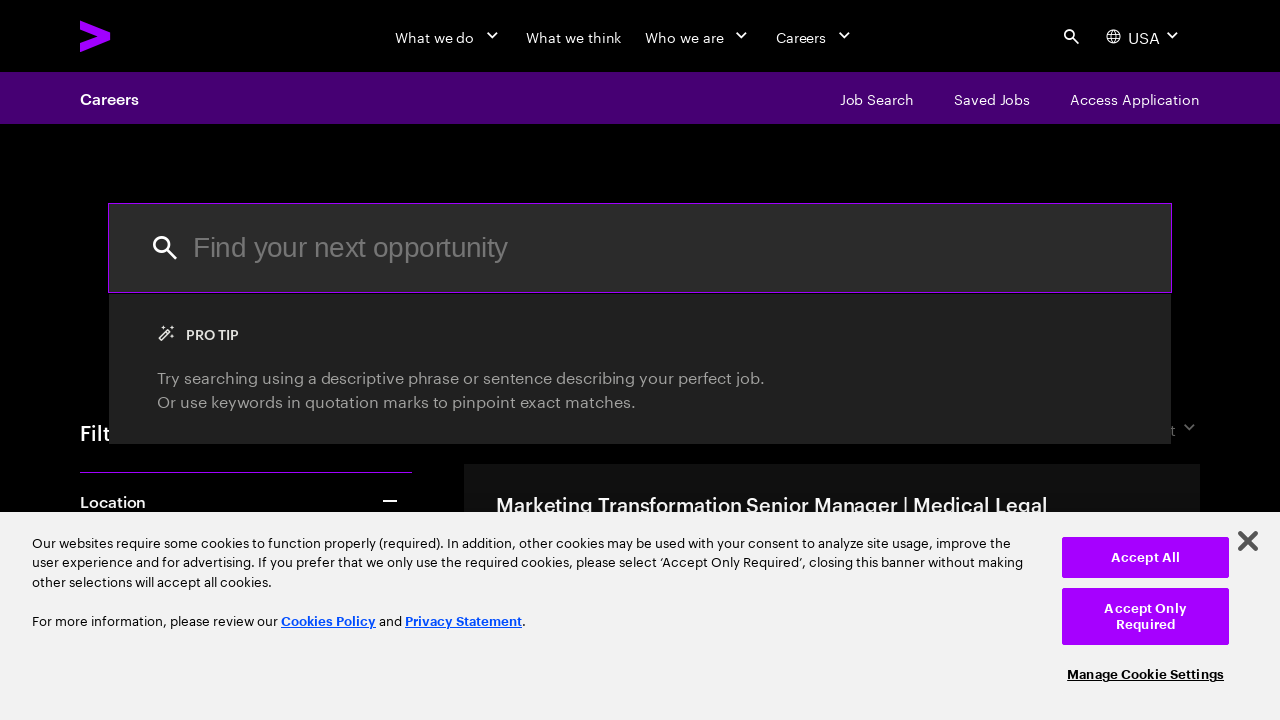

Located next page button
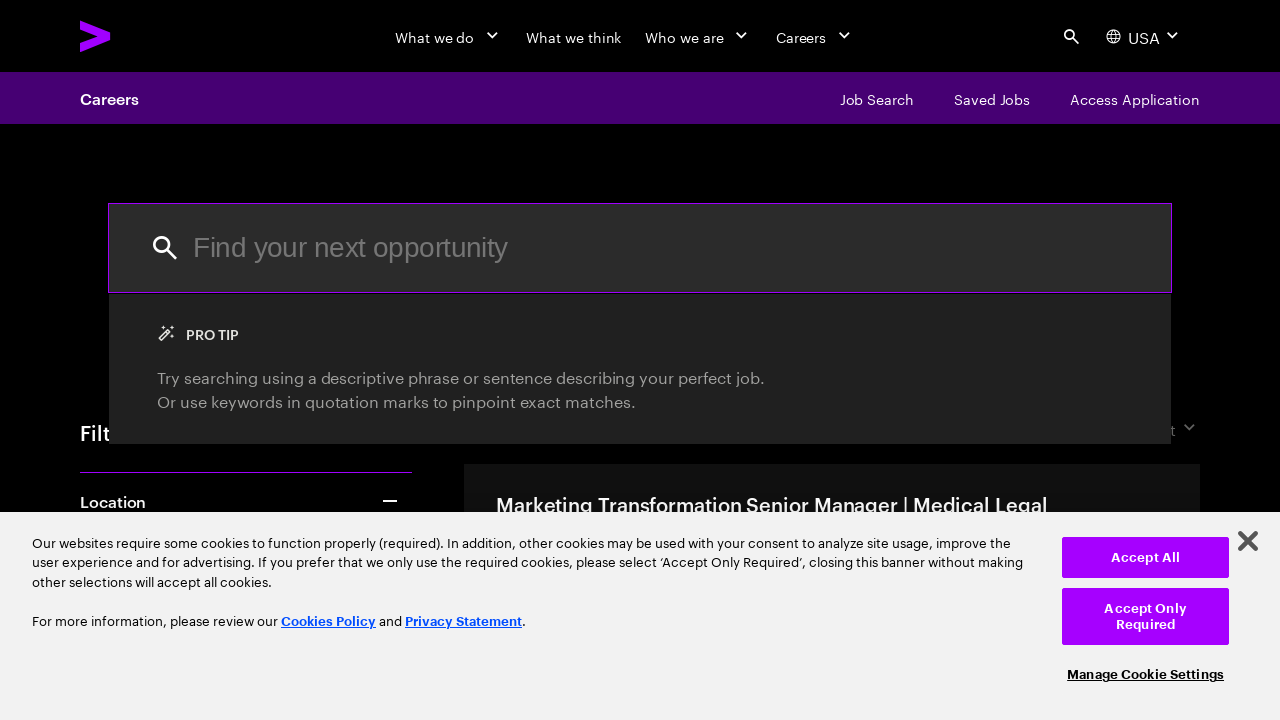

Clicked next page button to navigate to next page of job listings at (902, 360) on button.rad-pagination__page-number:not(.rad-pagination__page-number--selected) >
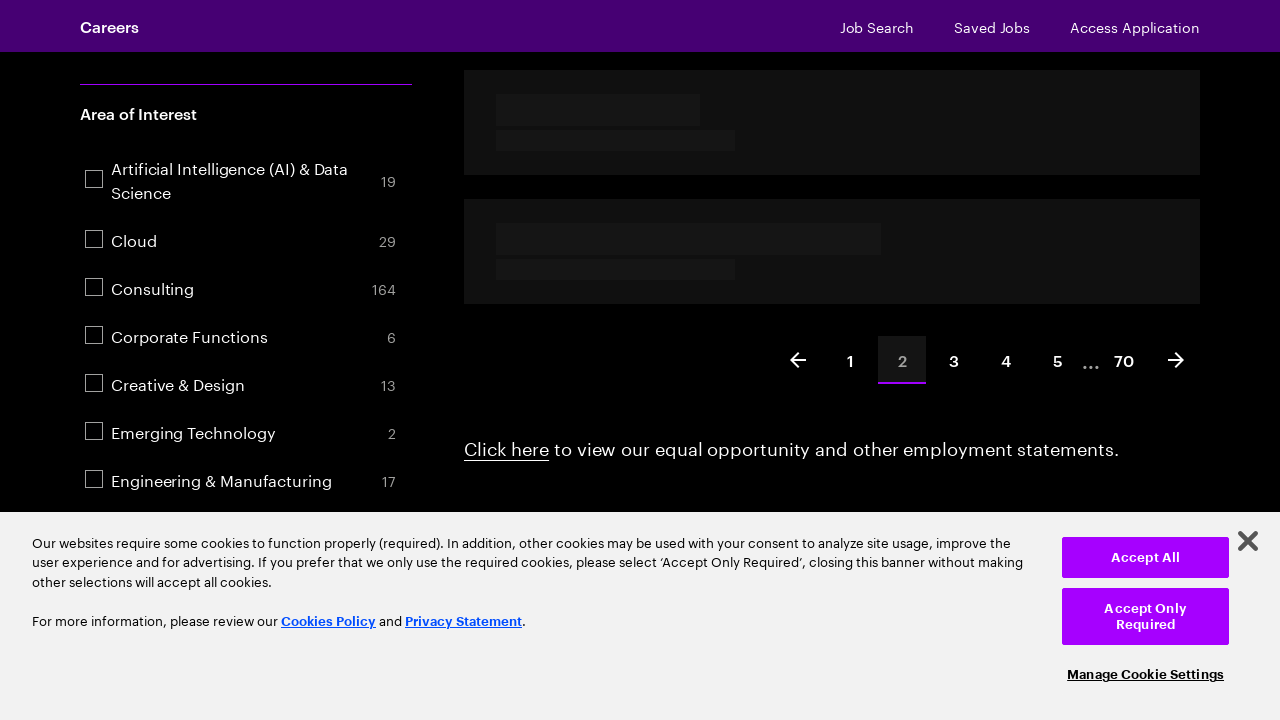

Waited for new job listings to load on next page
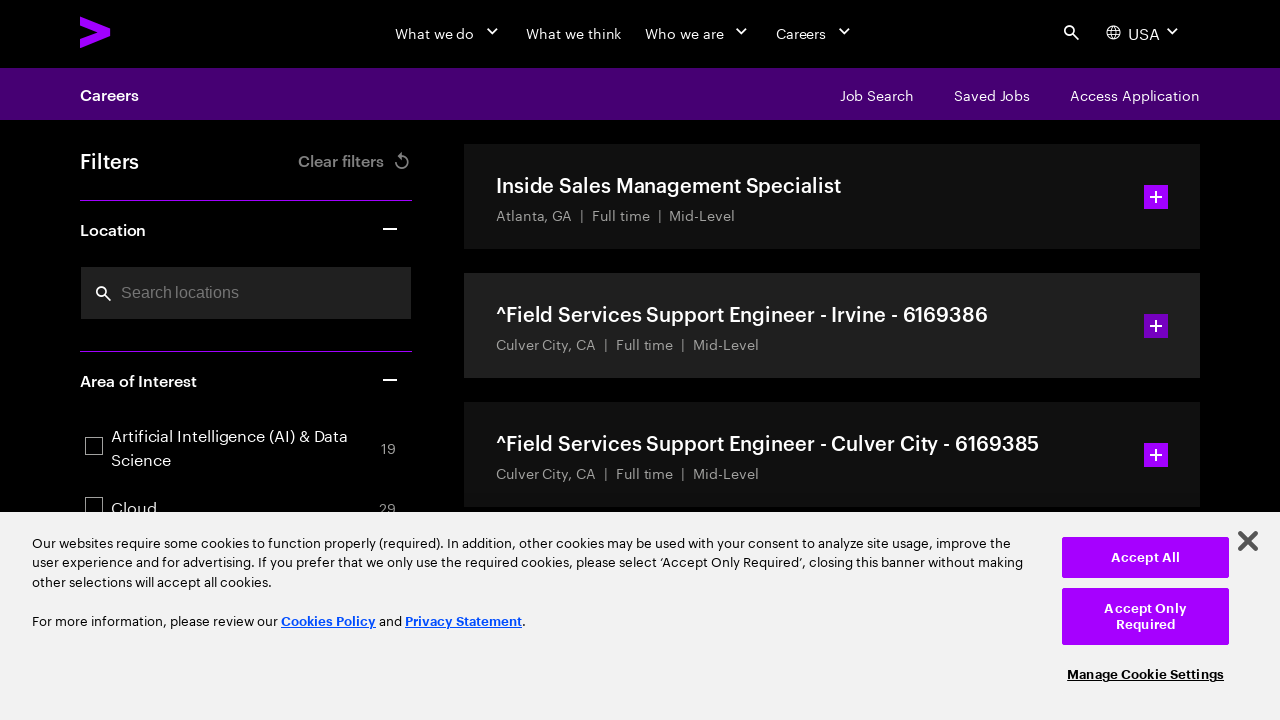

Waited 2 seconds for page content to stabilize
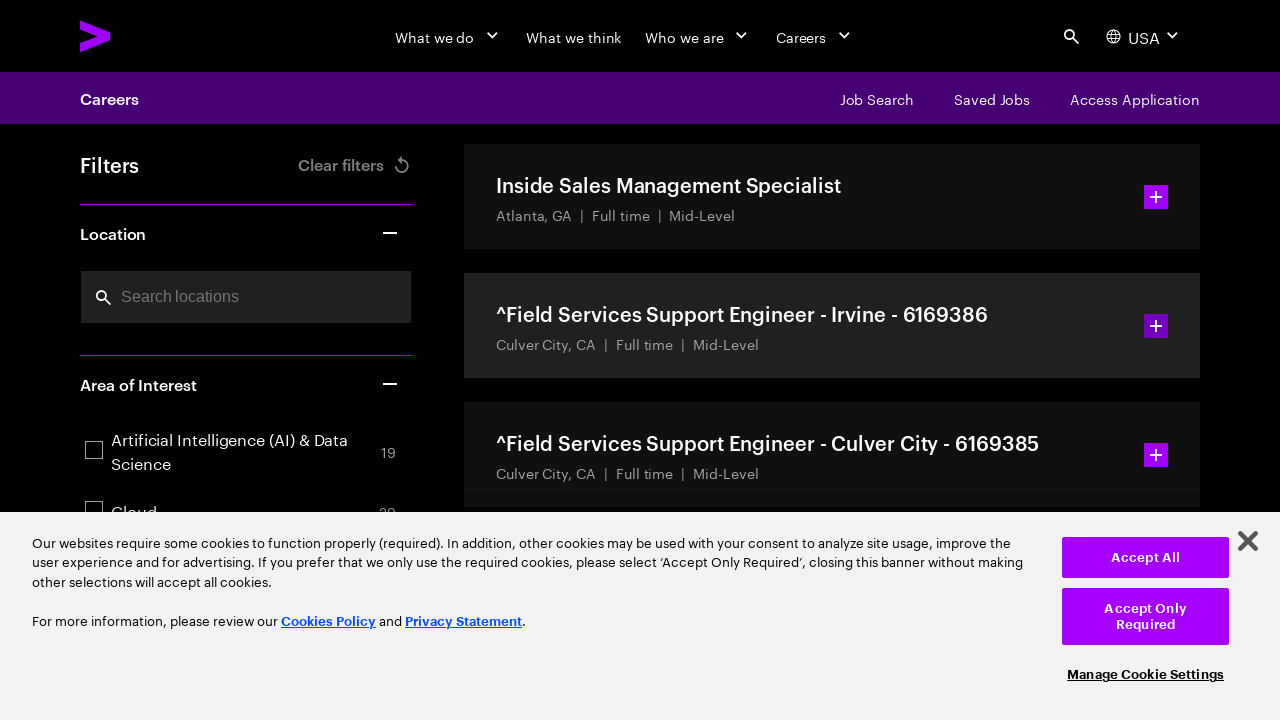

Located next page button
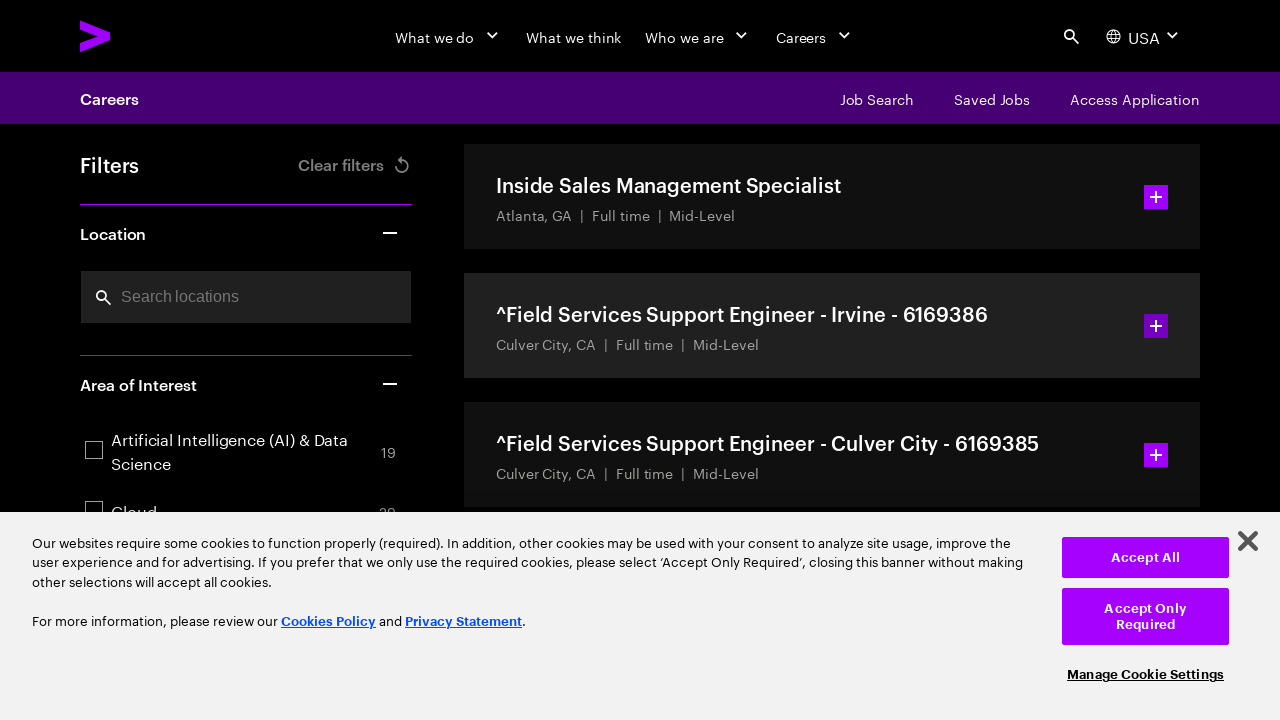

Clicked next page button to navigate to next page of job listings at (850, 360) on button.rad-pagination__page-number:not(.rad-pagination__page-number--selected) >
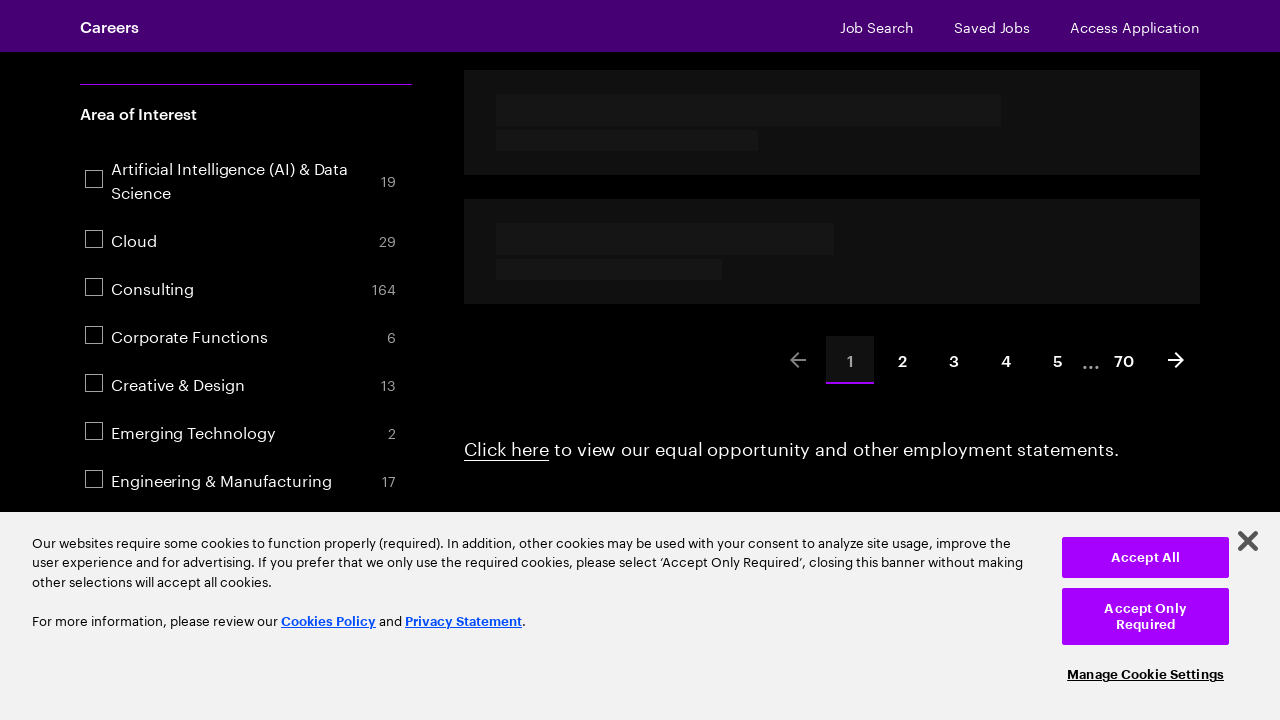

Waited for new job listings to load on next page
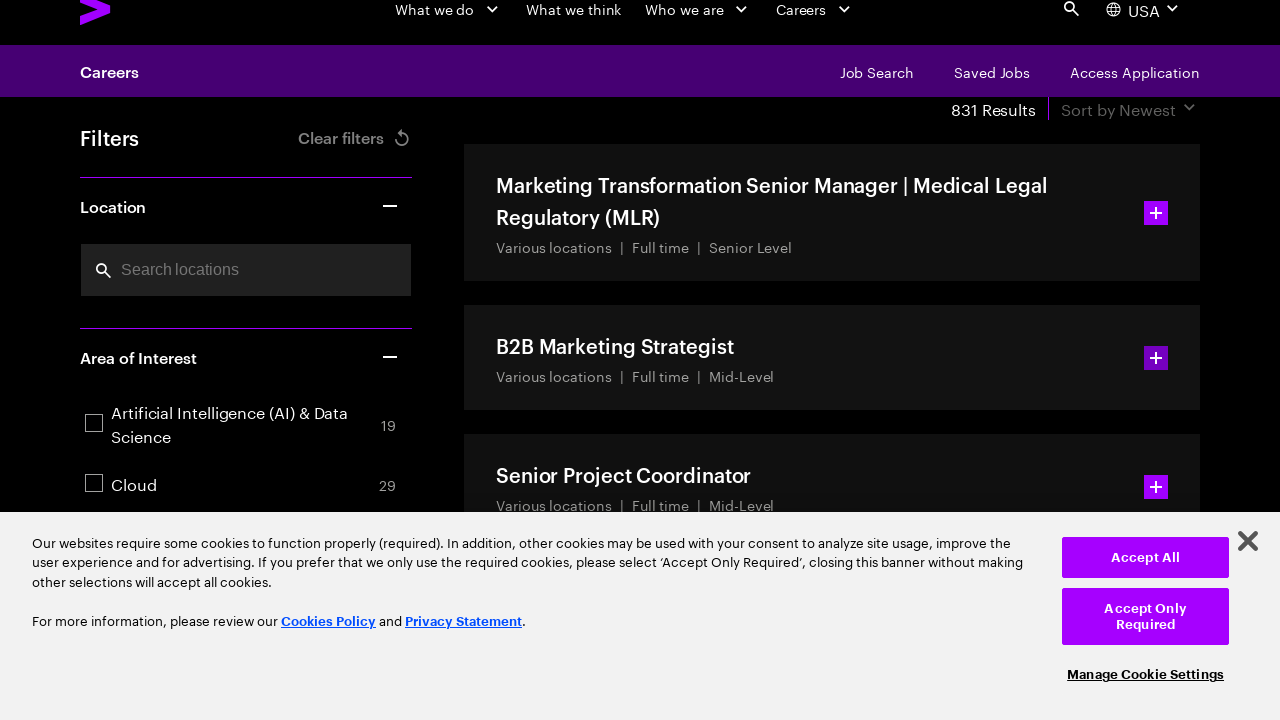

Waited 2 seconds for page content to stabilize
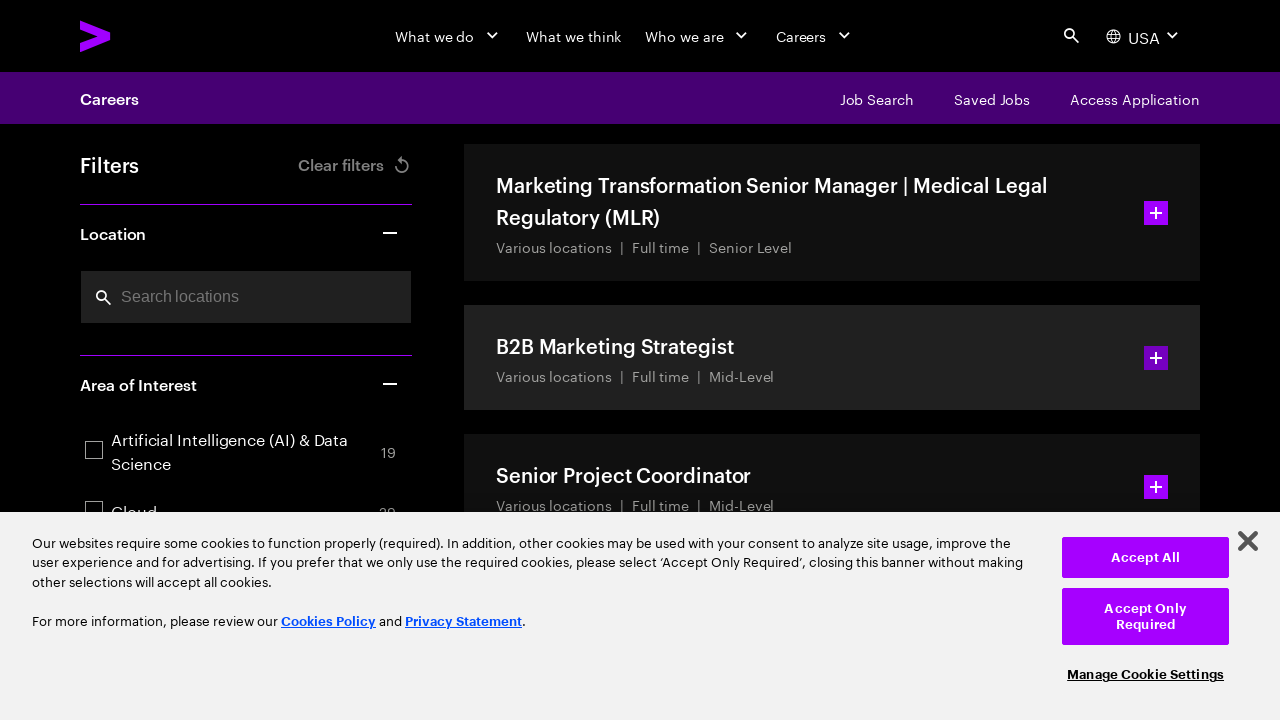

Located next page button
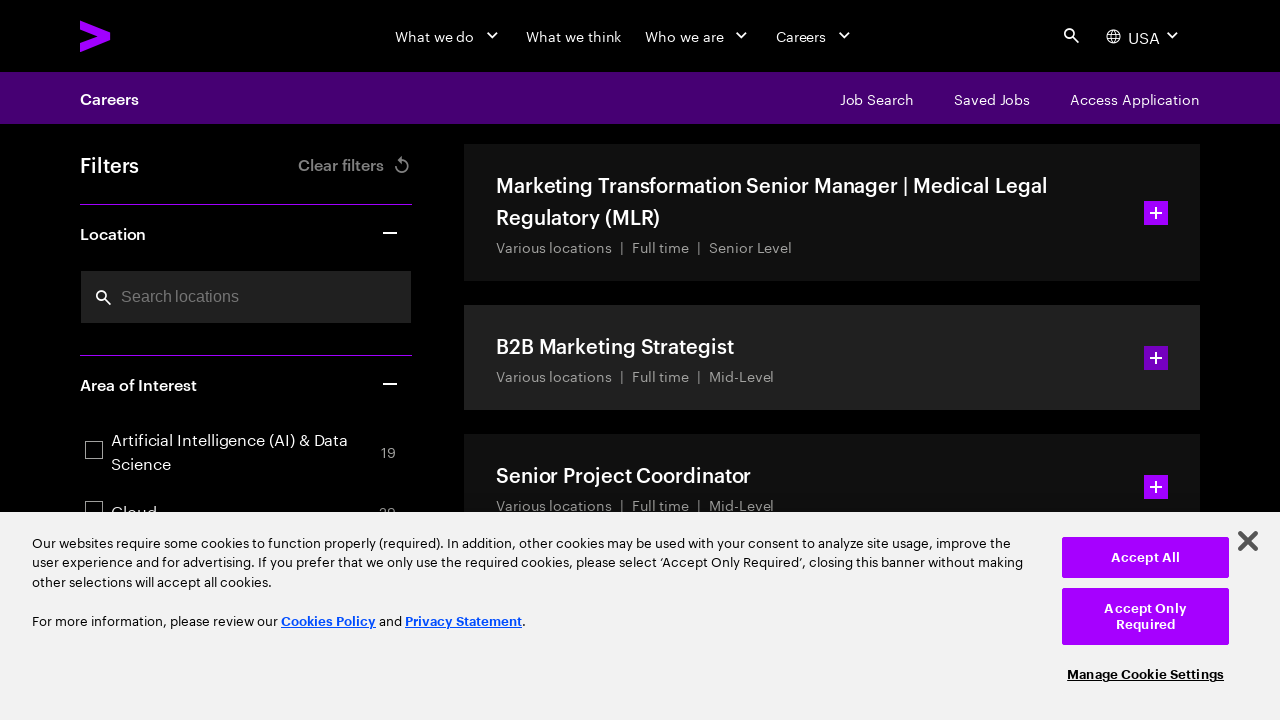

Clicked next page button to navigate to next page of job listings at (902, 360) on button.rad-pagination__page-number:not(.rad-pagination__page-number--selected) >
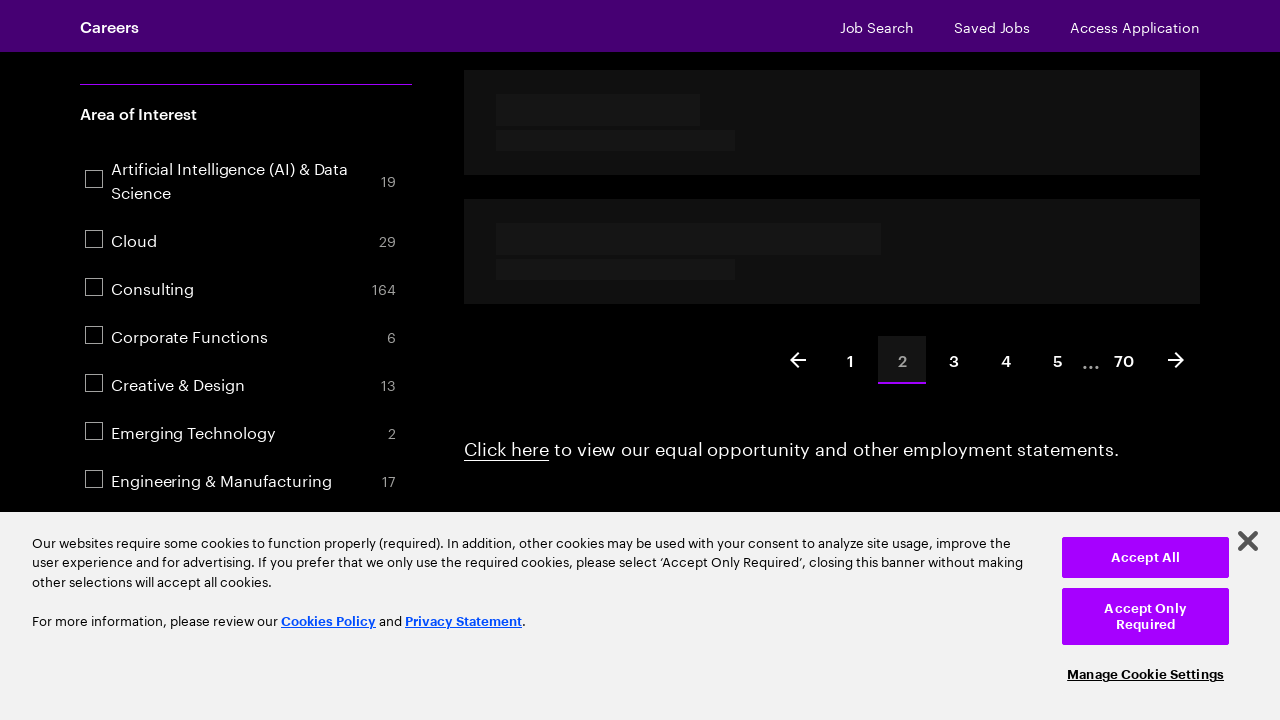

Waited for new job listings to load on next page
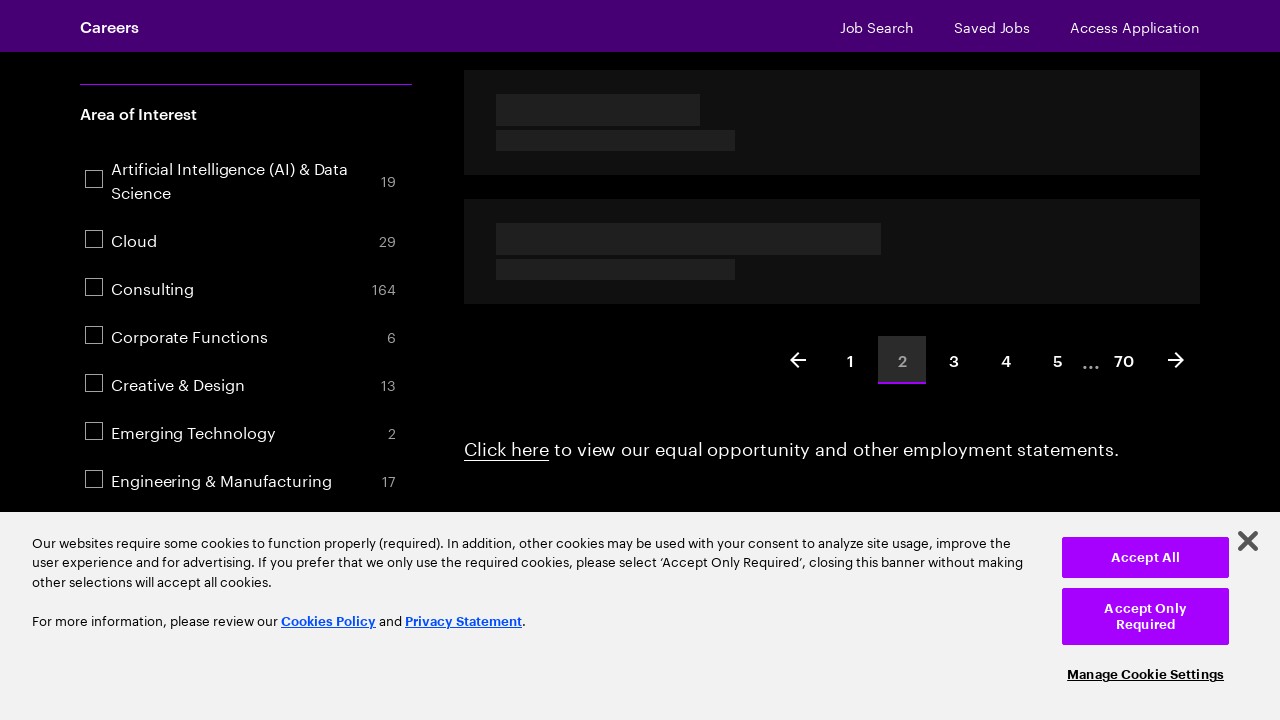

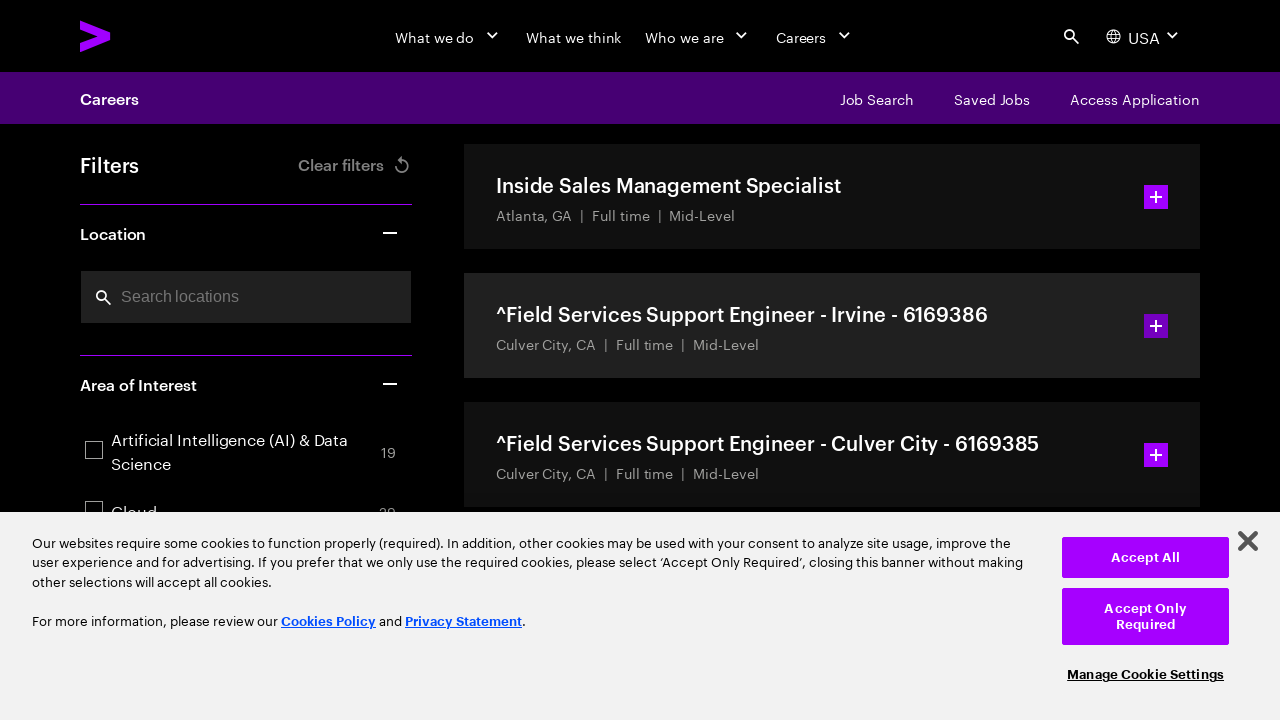